Navigates to Elements section and clicks on Upload and Download button

Starting URL: https://demoqa.com

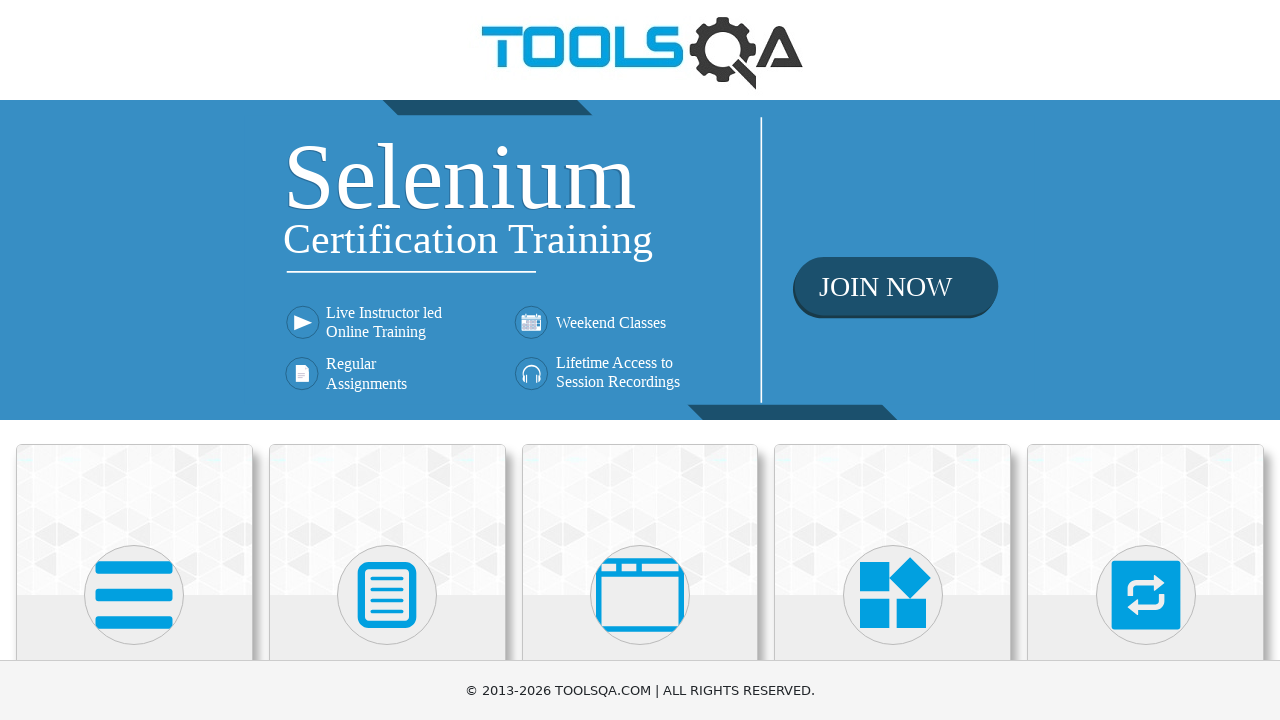

Navigated to https://demoqa.com
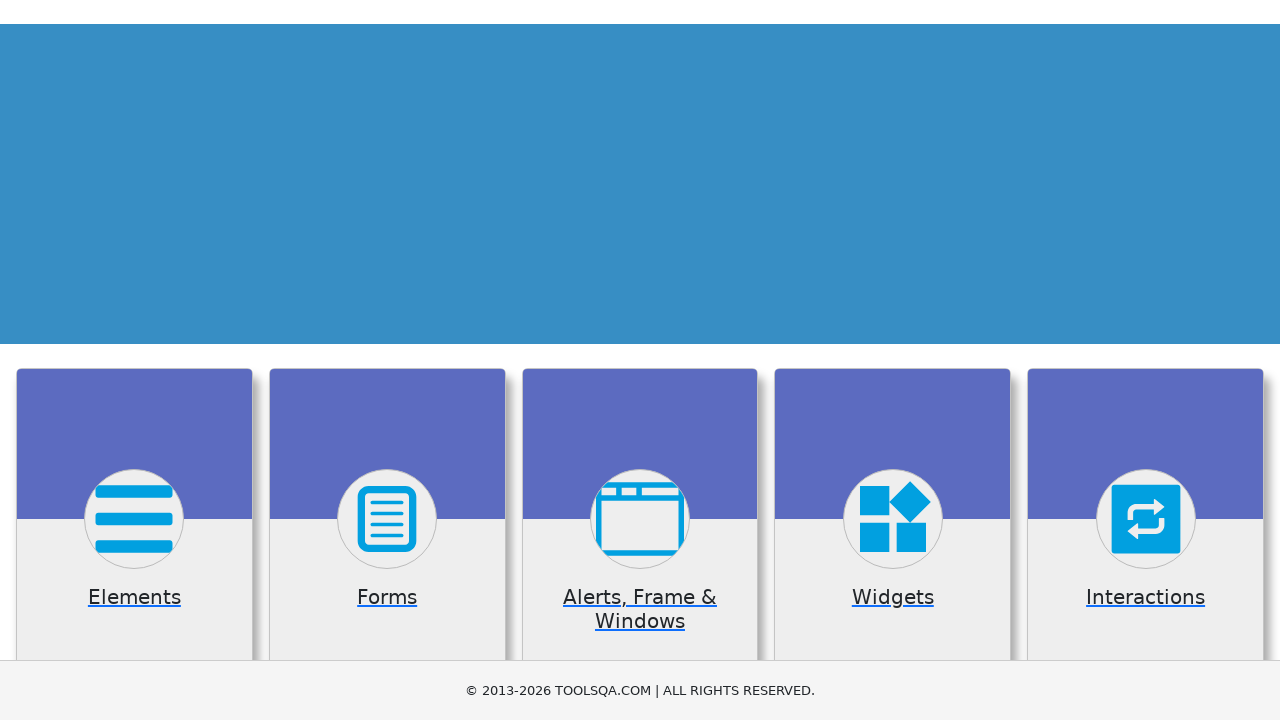

Clicked on Elements button at (134, 360) on text=Elements
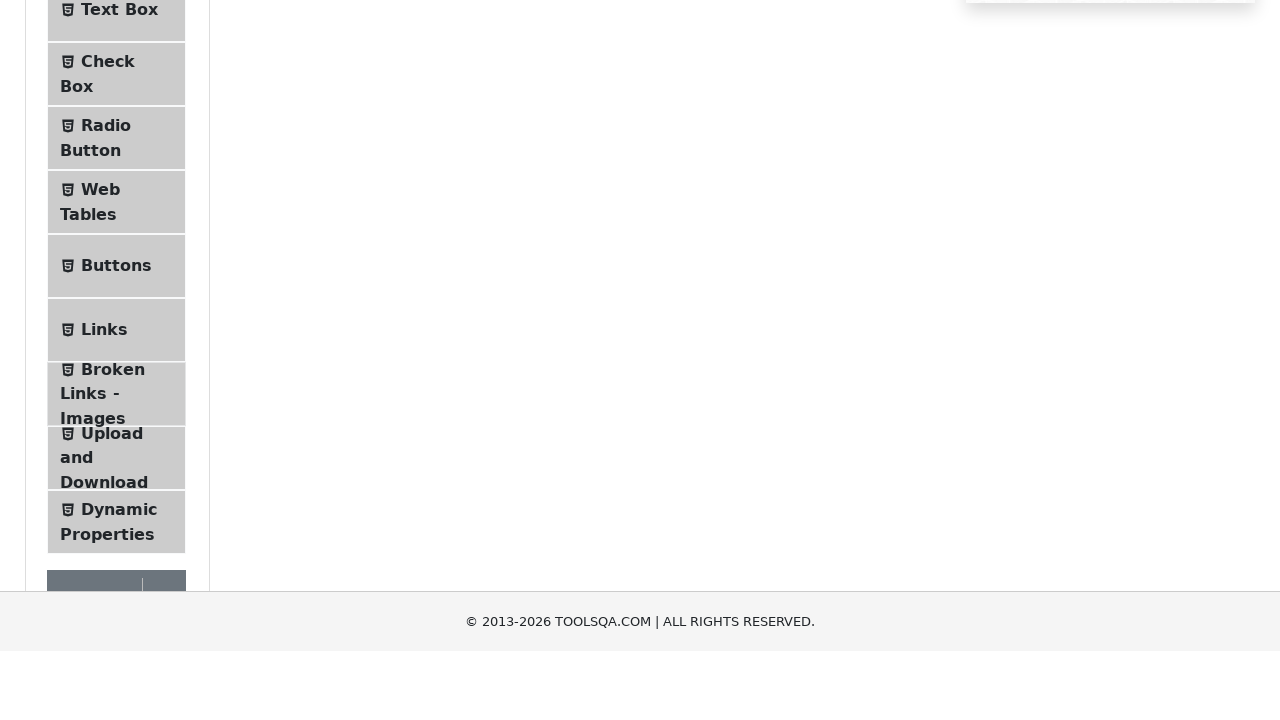

Clicked on Upload and Download menu item at (112, 335) on text=Upload and Download
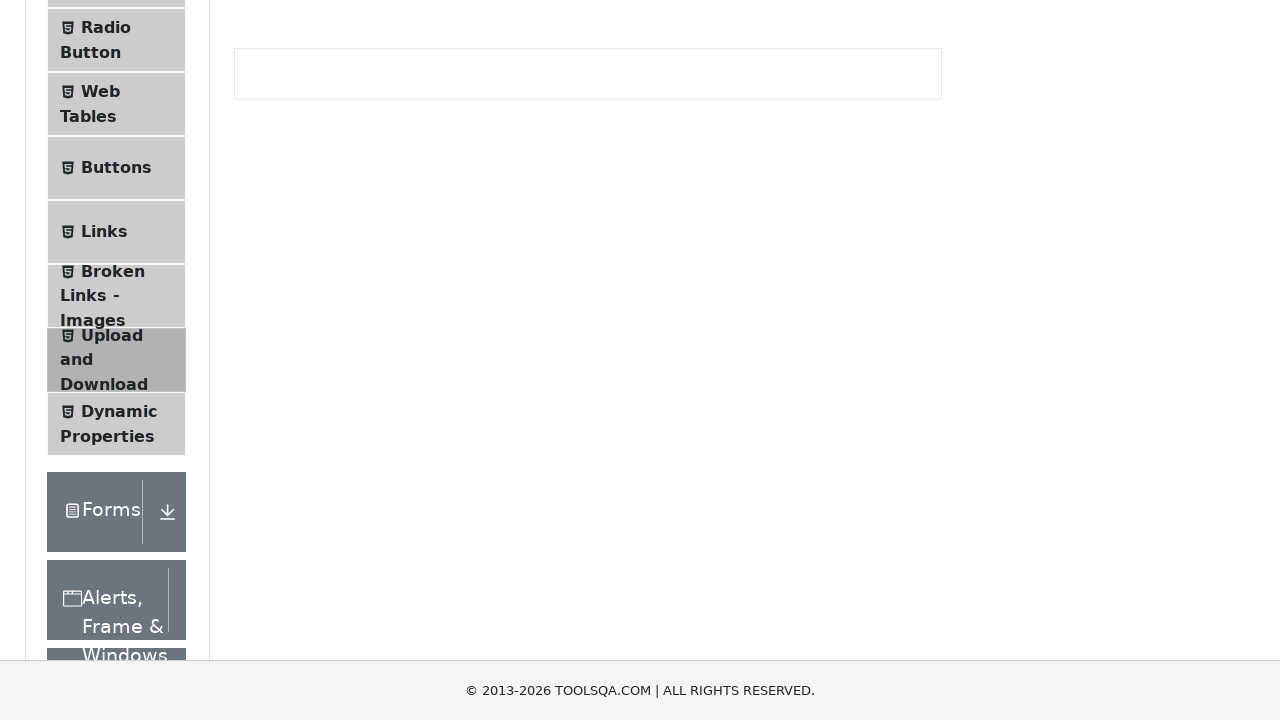

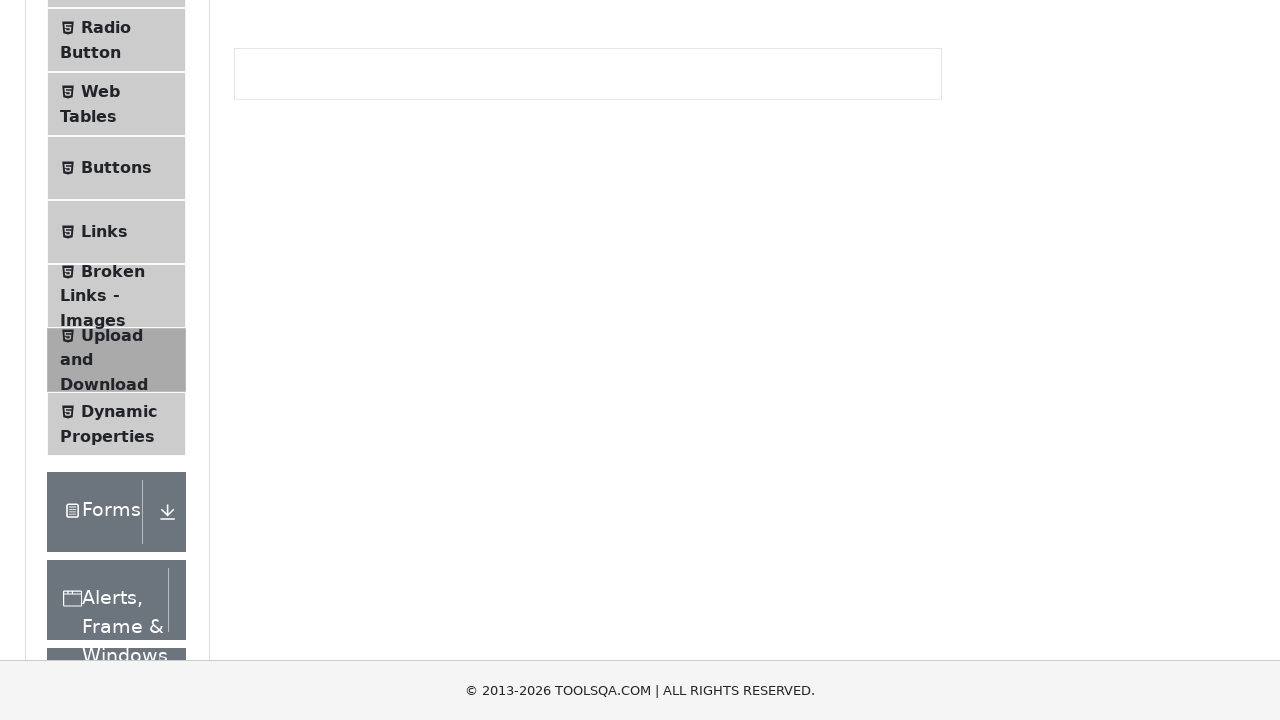